Tests multi-select subject dropdown by typing partial text to filter options and selecting "Maths" and "Arts" subjects from the autocomplete dropdown

Starting URL: https://demoqa.com/automation-practice-form

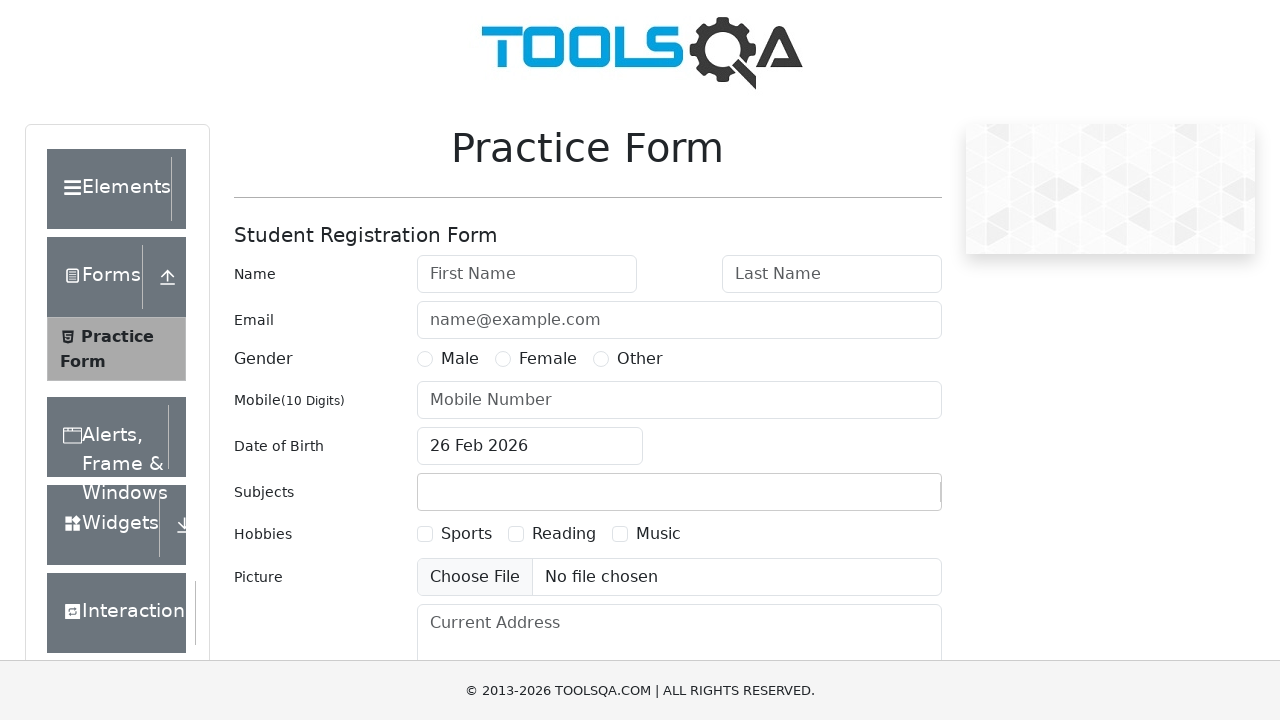

Subject input field is visible and ready
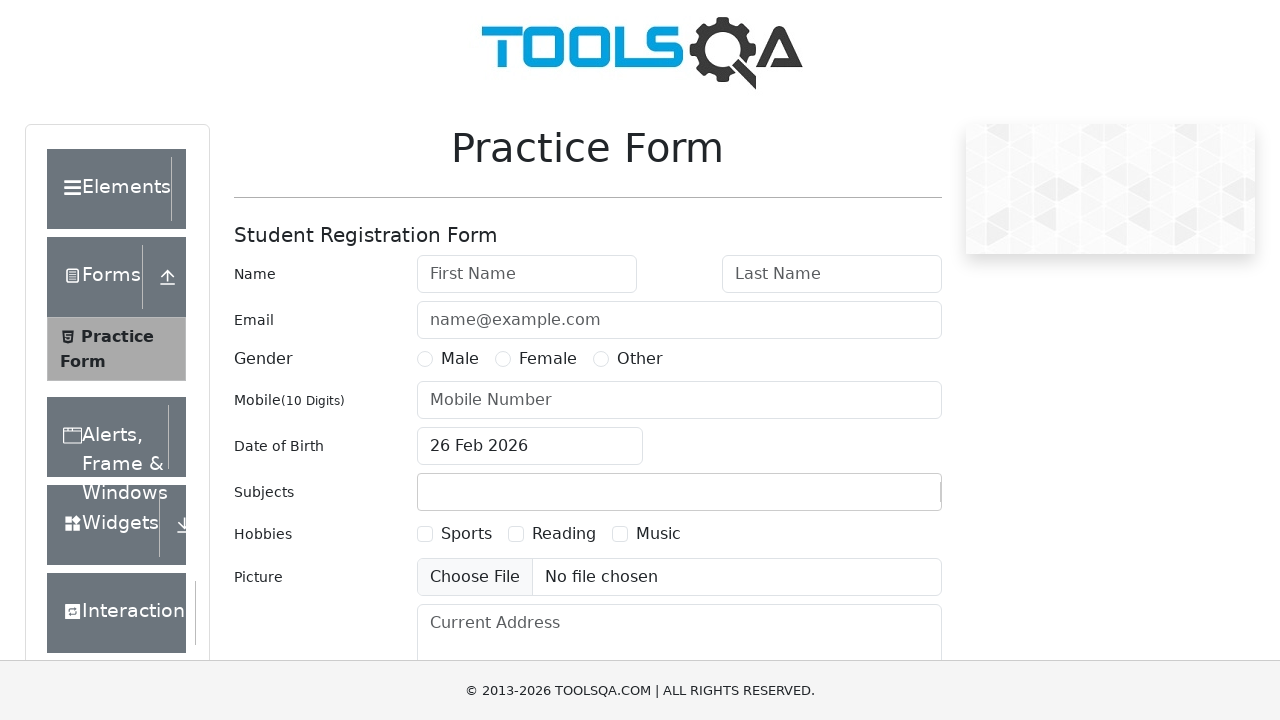

Typed 'm' in subject input field to filter options on #subjectsInput
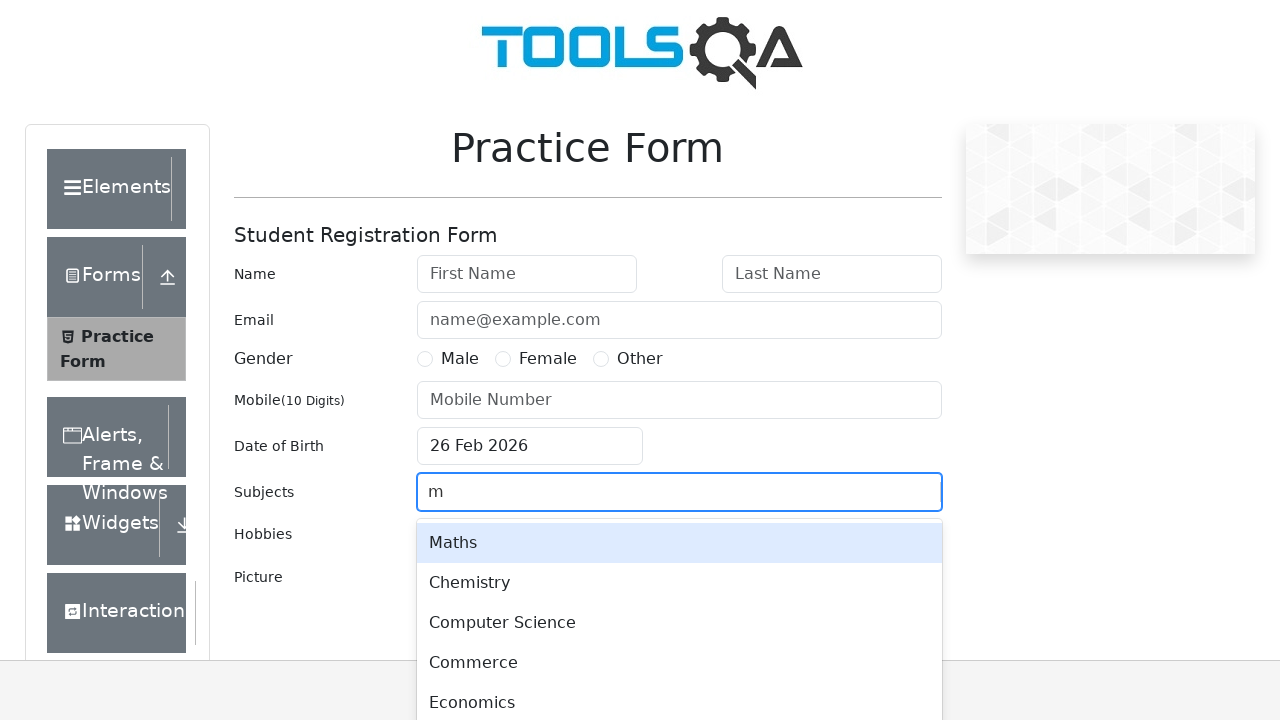

Maths option appeared in dropdown
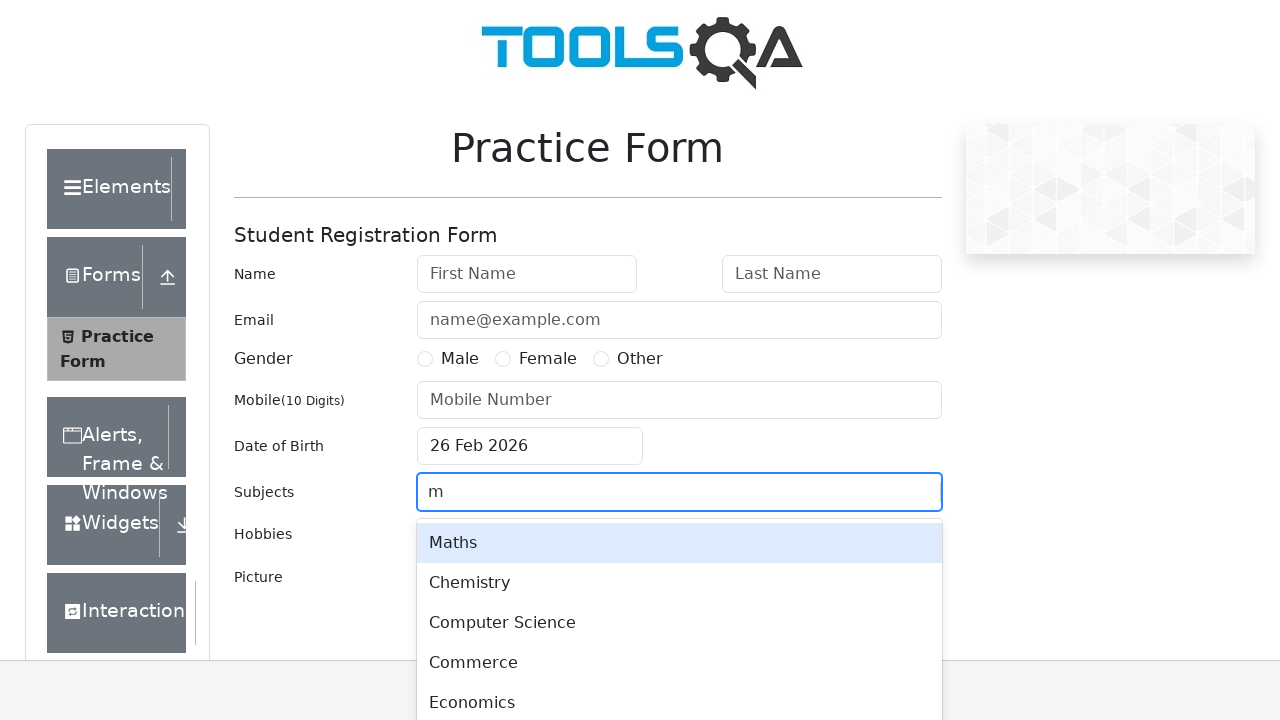

Selected 'Maths' from dropdown at (679, 543) on #react-select-2-option-0
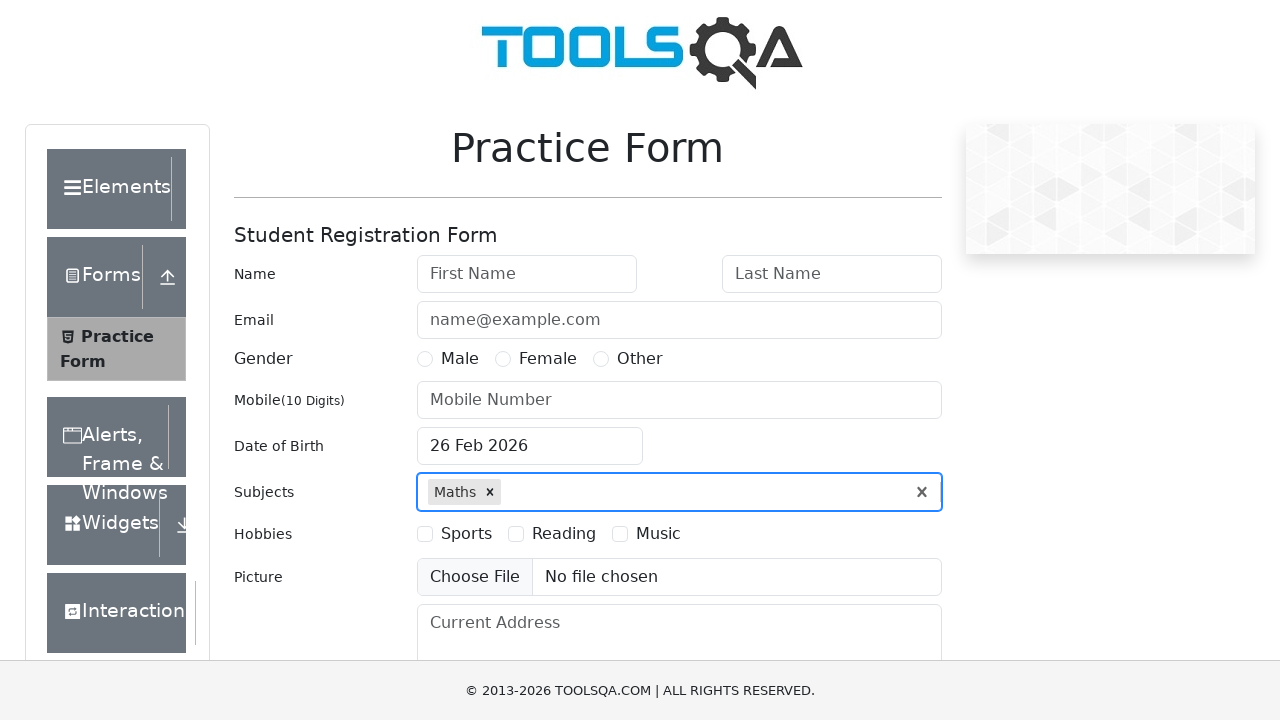

Typed 'a' in subject input field to filter for Arts on #subjectsInput
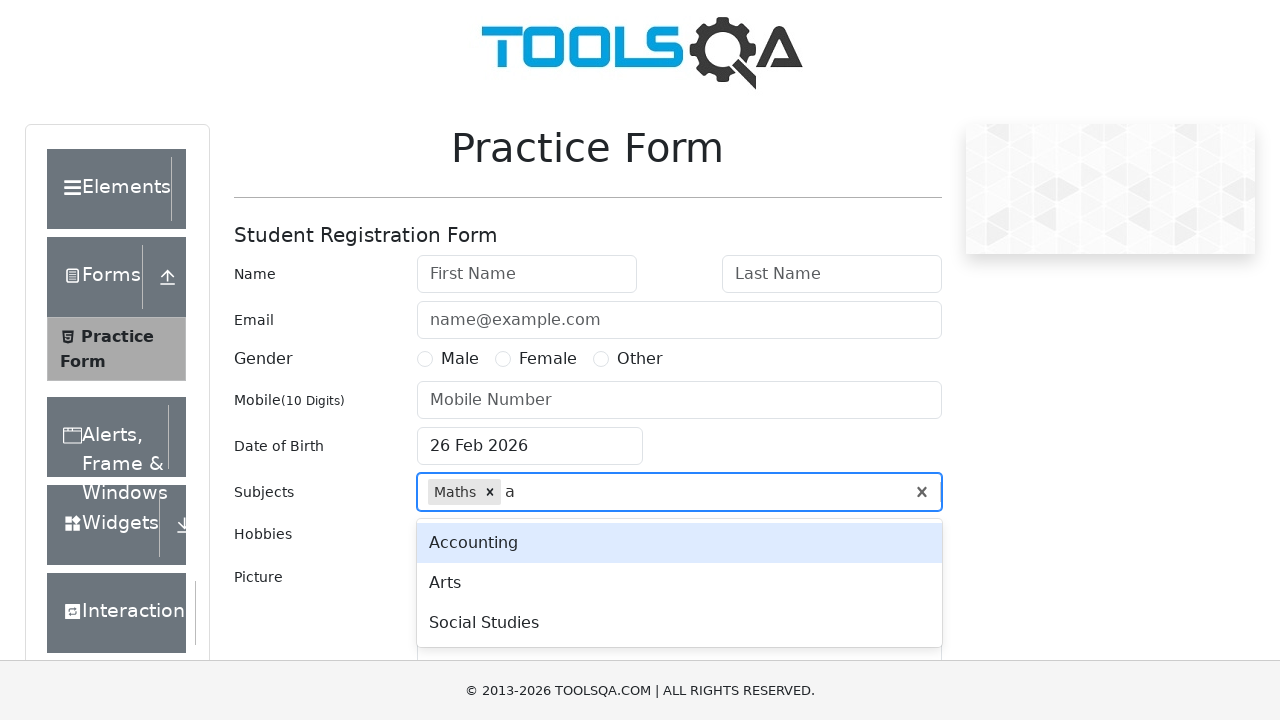

Arts option appeared in dropdown
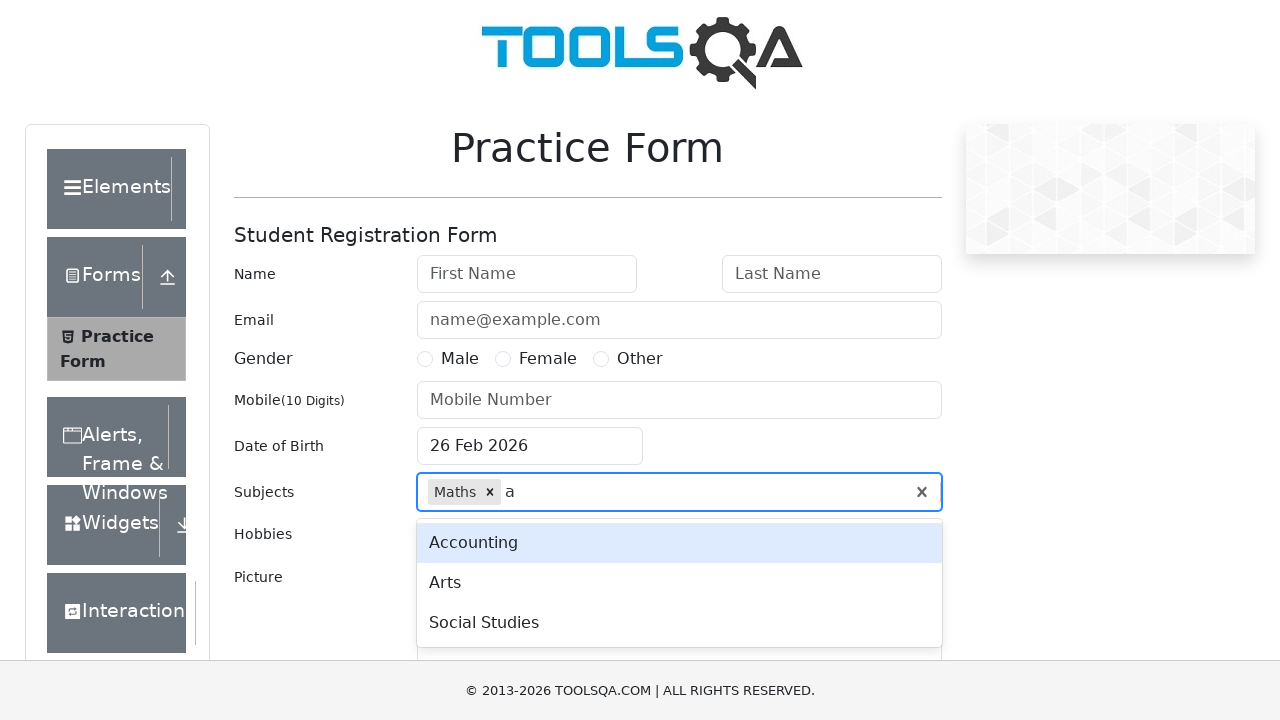

Selected 'Arts' from dropdown at (679, 583) on #react-select-2-option-2
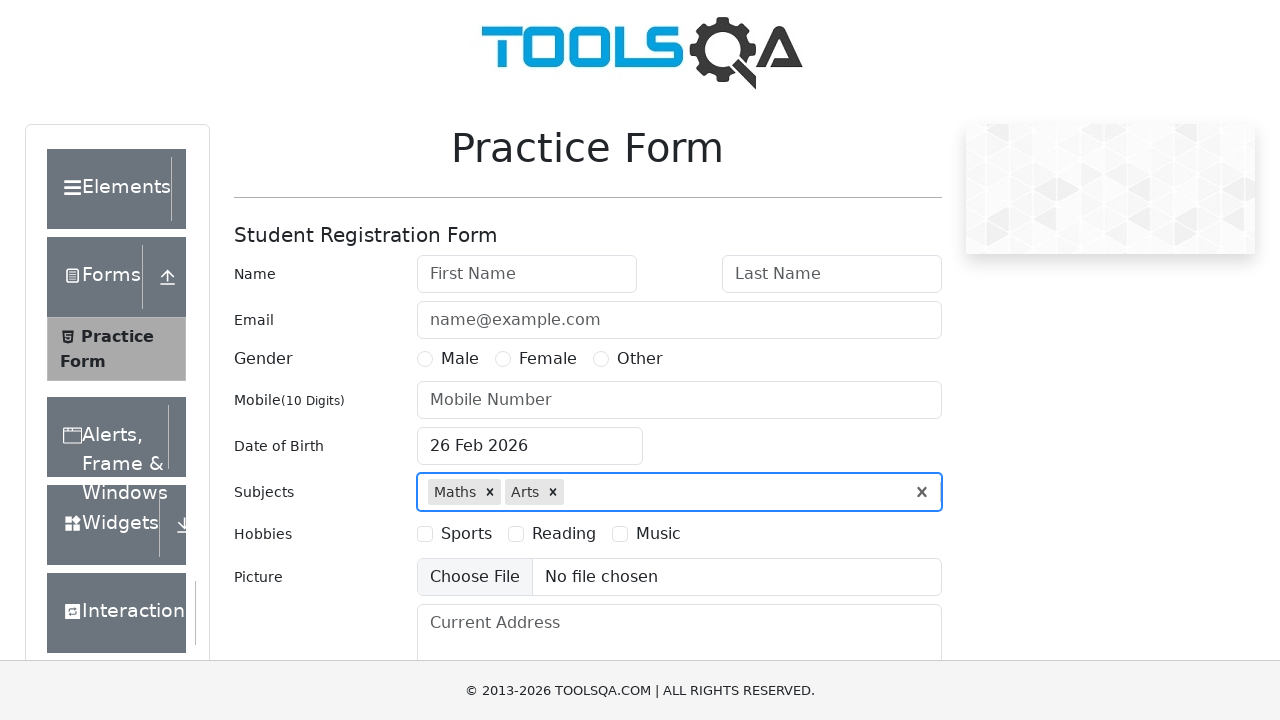

Verified that both 'Maths' and 'Arts' subjects are selected in the multi-select dropdown
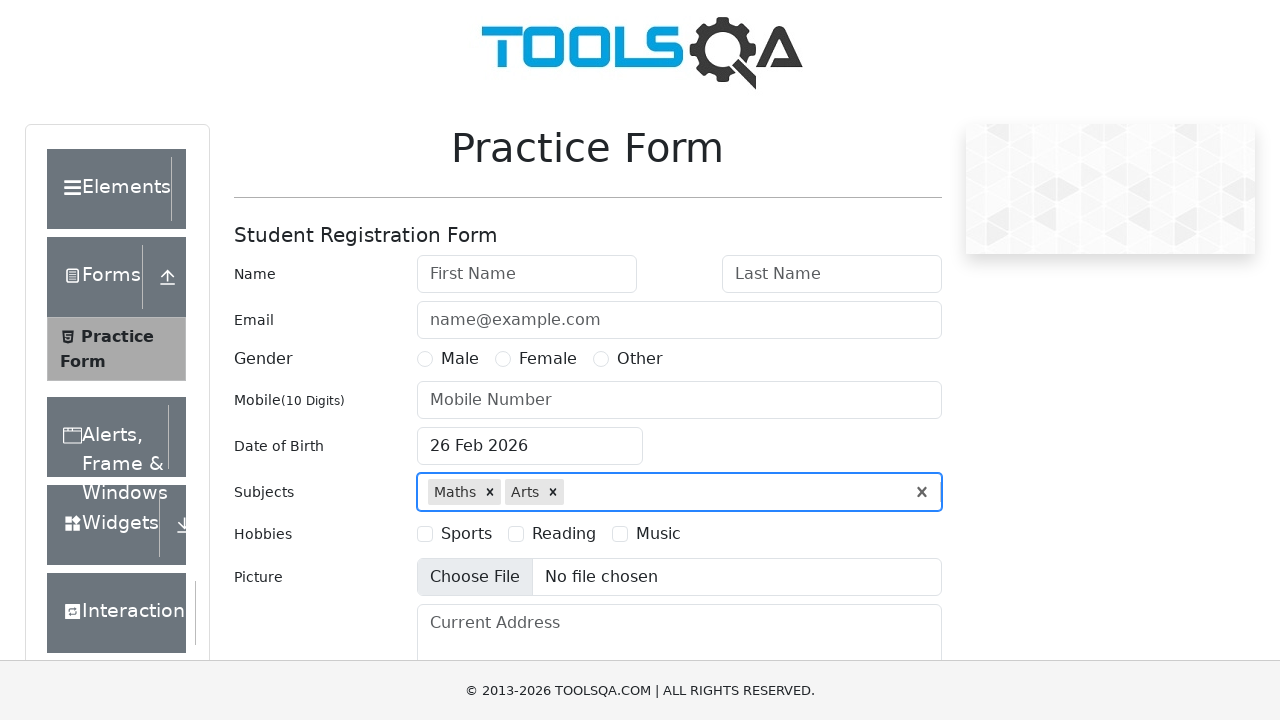

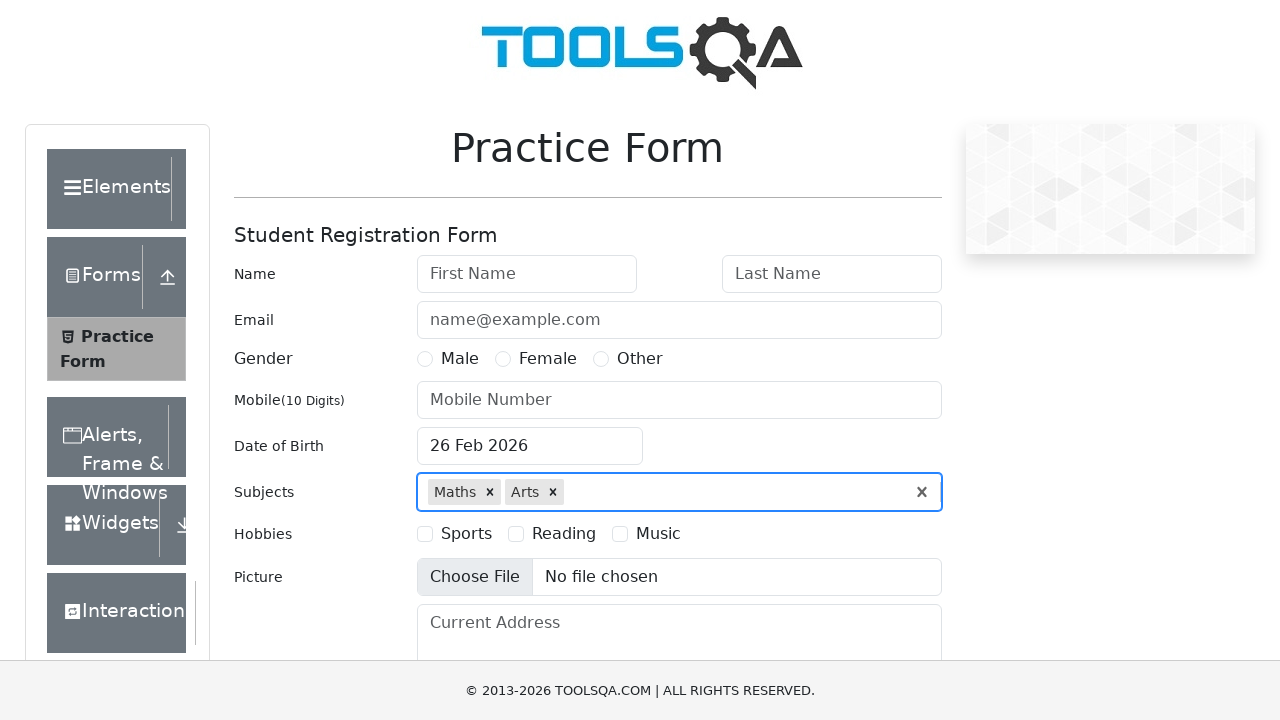